Tests slider manipulation using keyboard arrow keys to reach a specific value

Starting URL: https://the-internet.herokuapp.com/horizontal_slider

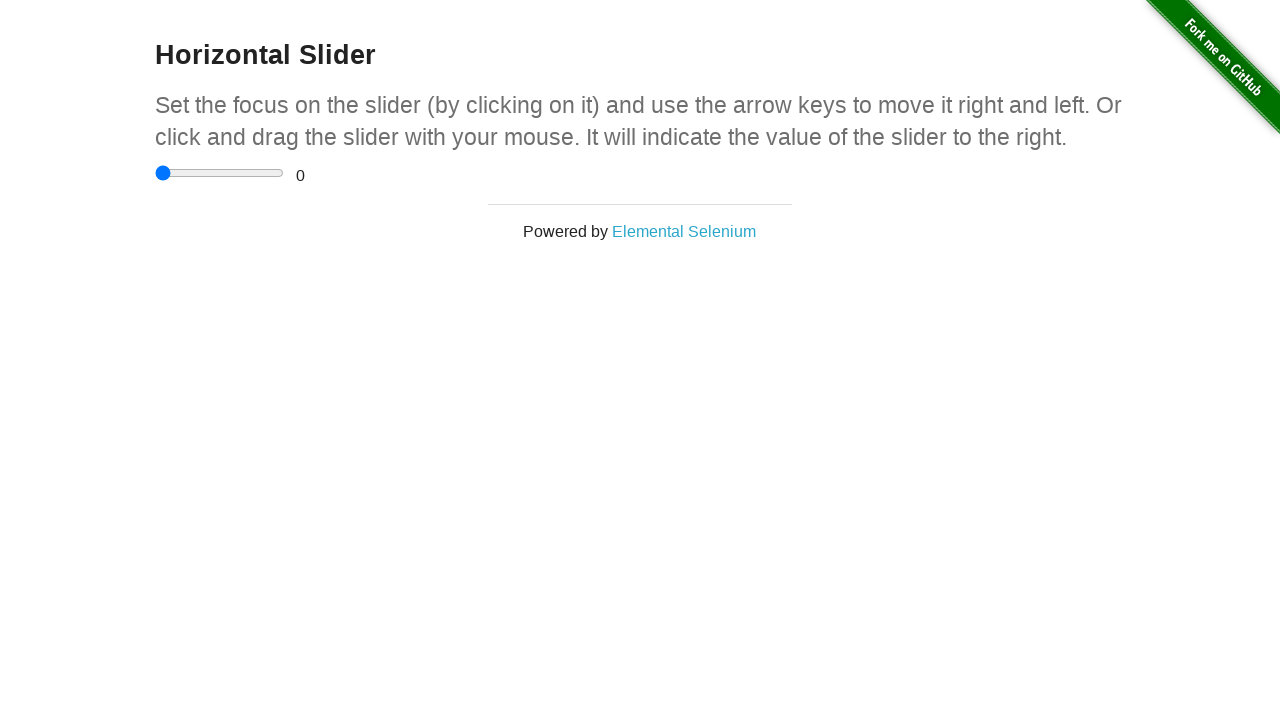

Navigated to horizontal slider test page
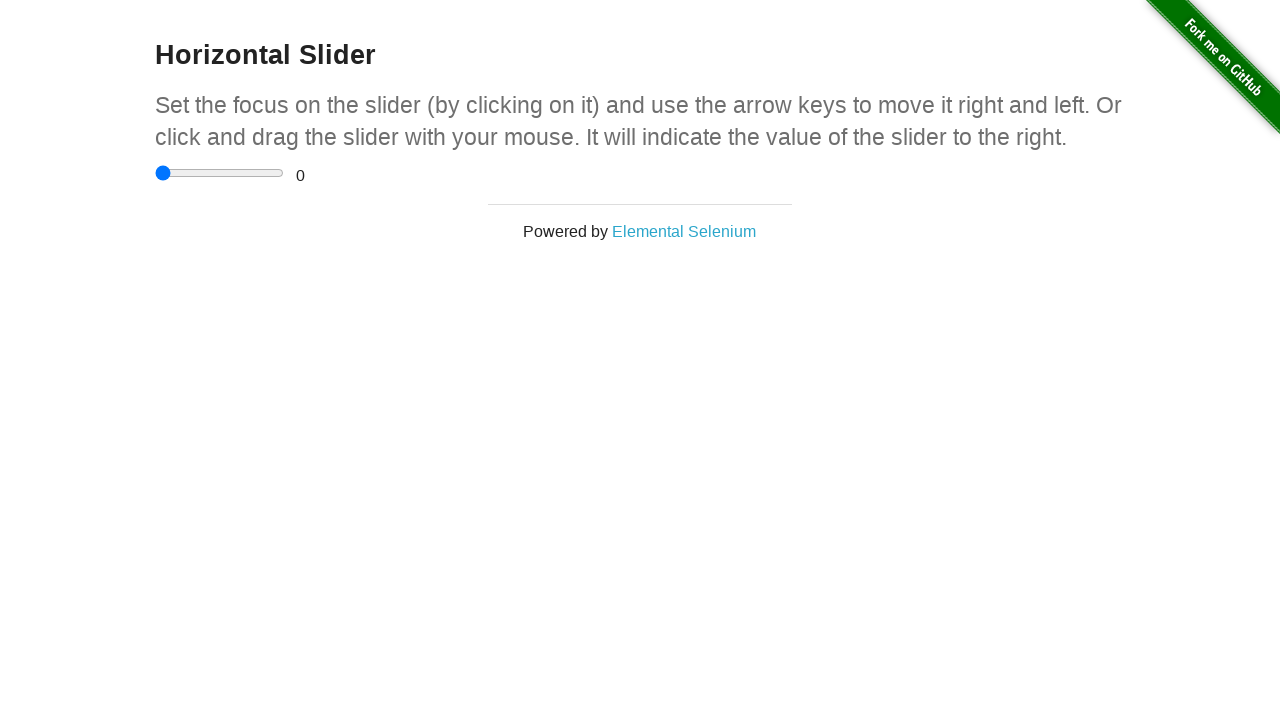

Clicked on the slider to focus it at (220, 173) on input[type='range']
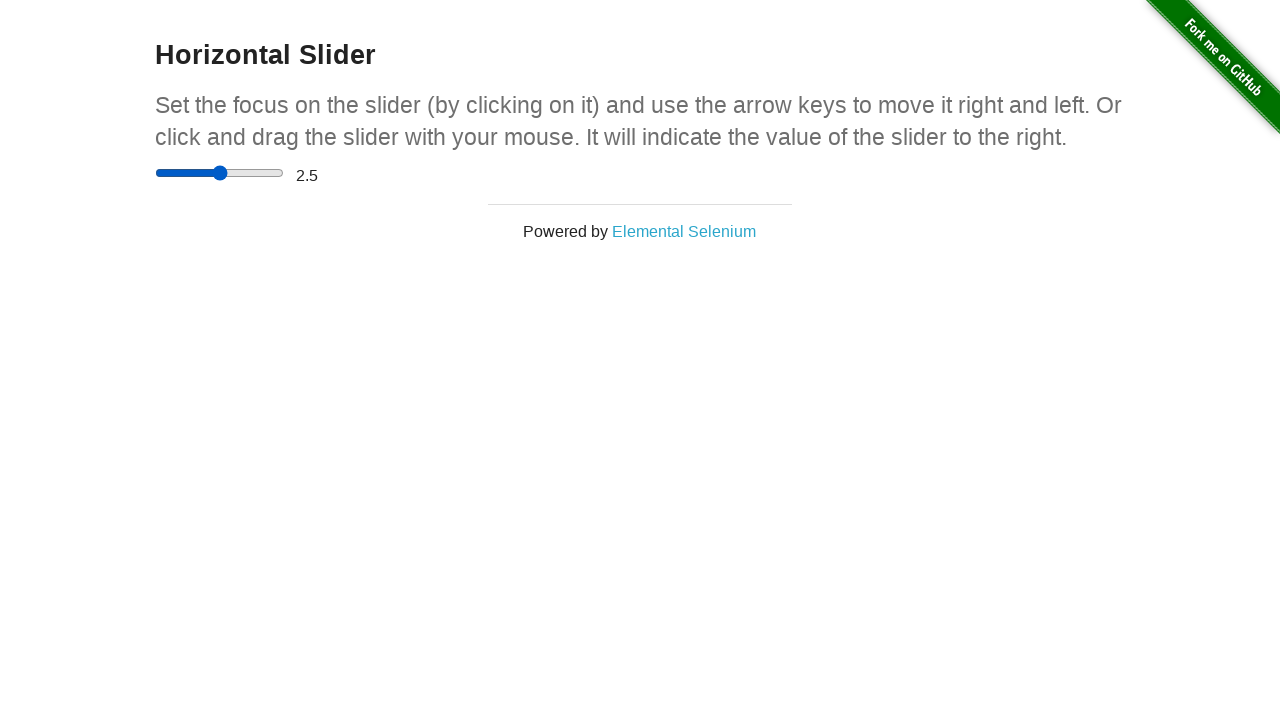

Pressed ArrowRight key to move slider right
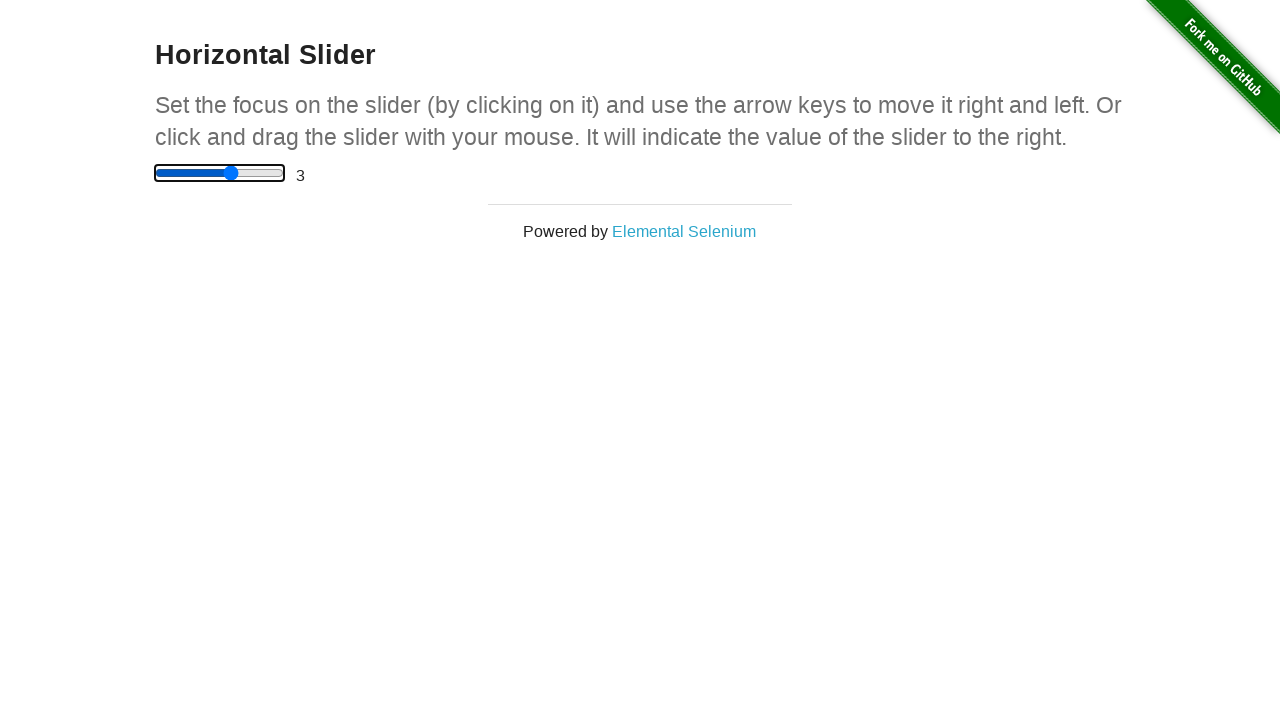

Checked slider value: 3
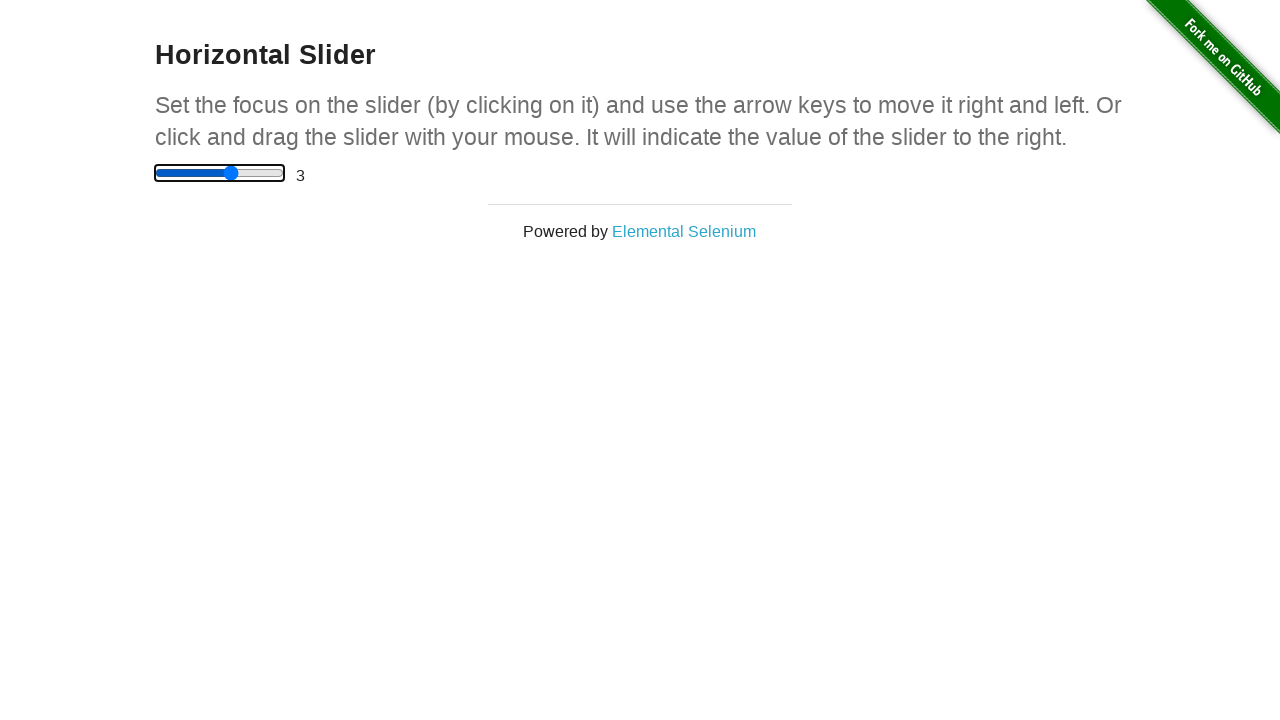

Pressed ArrowRight key to move slider right
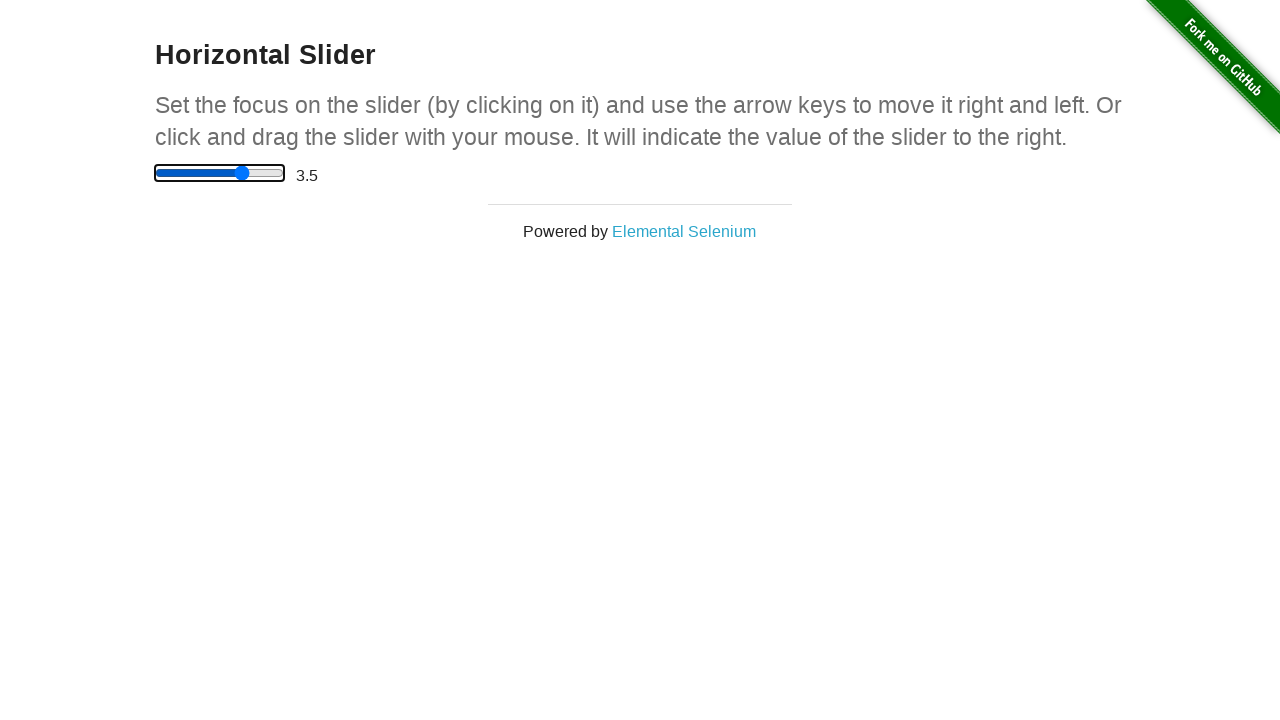

Checked slider value: 3.5
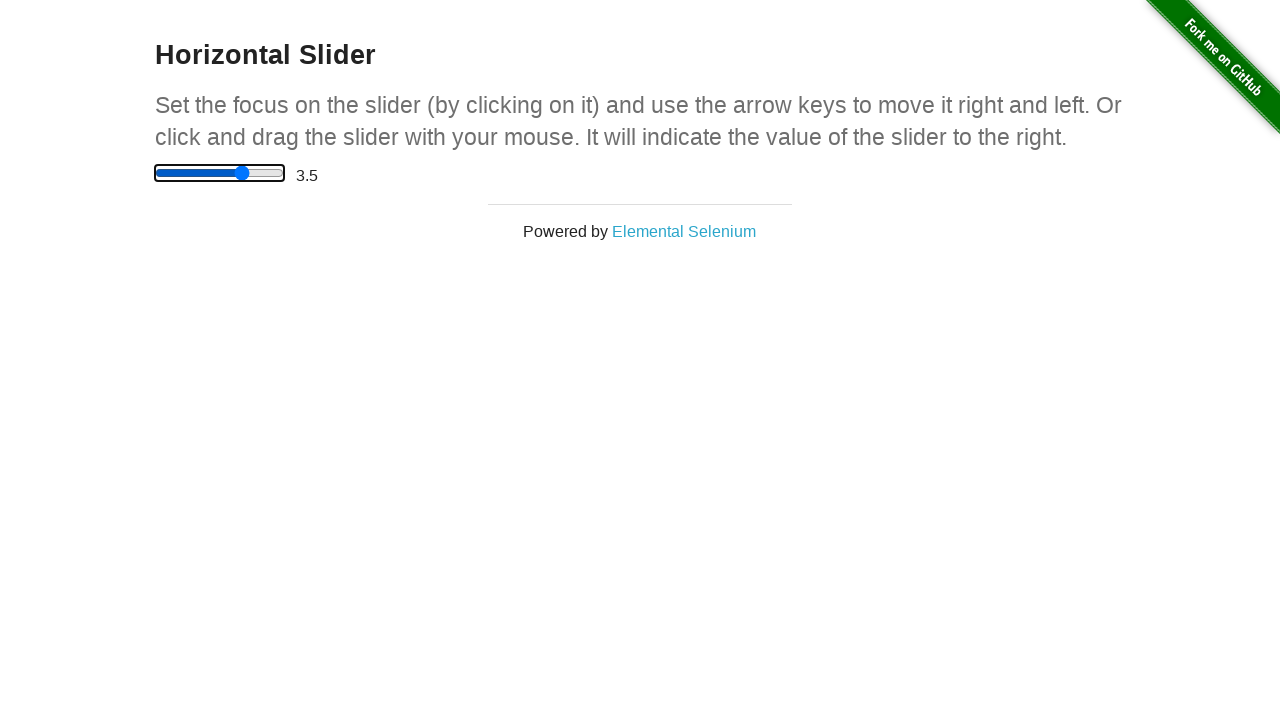

Pressed ArrowRight key to move slider right
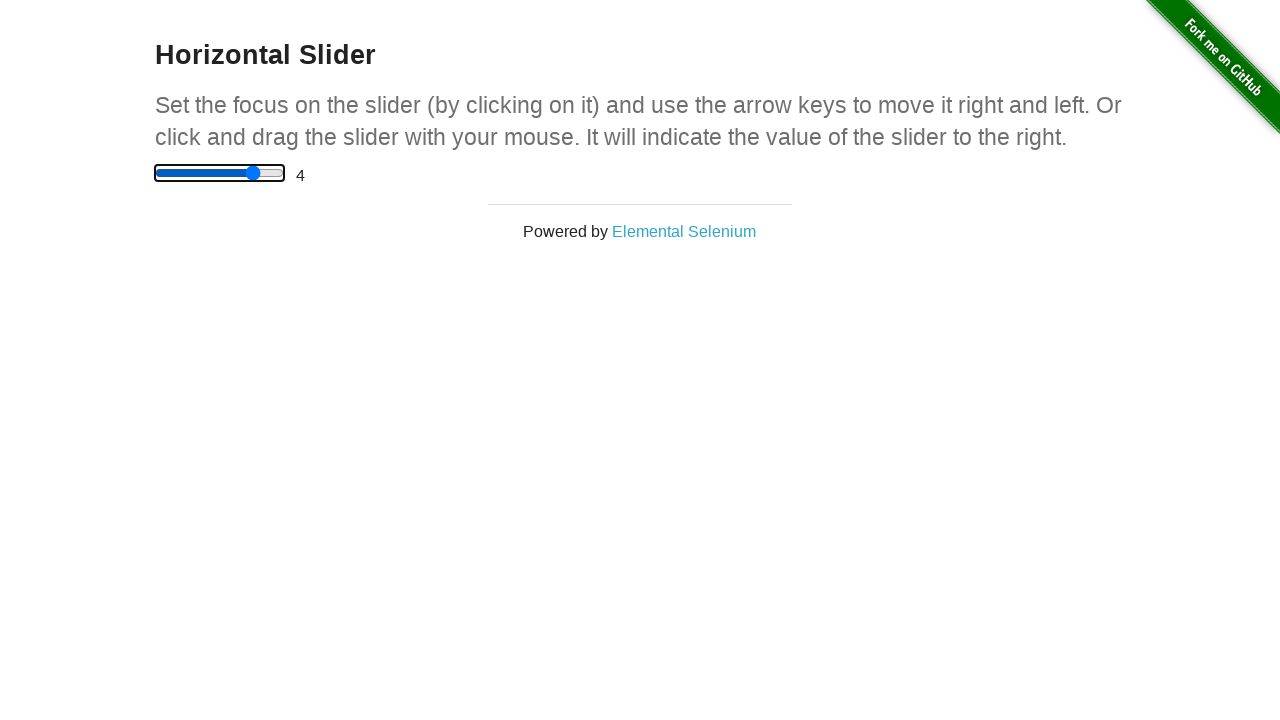

Checked slider value: 4
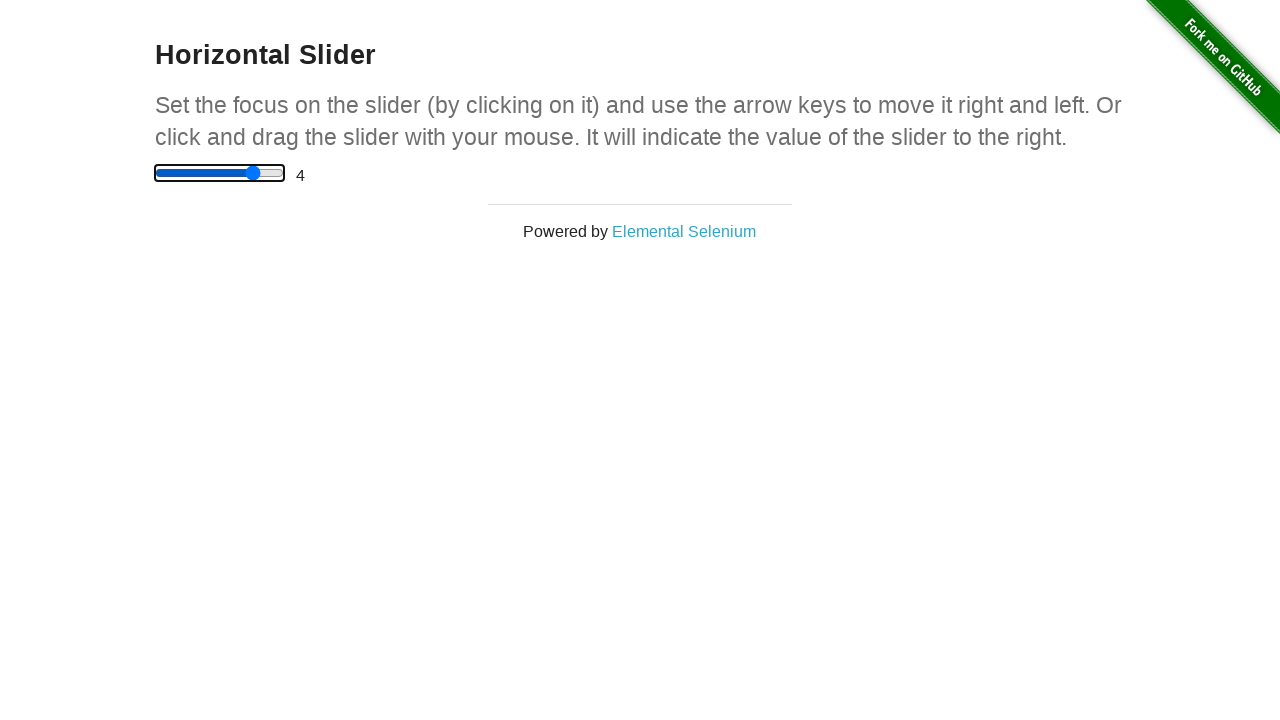

Pressed ArrowRight key to move slider right
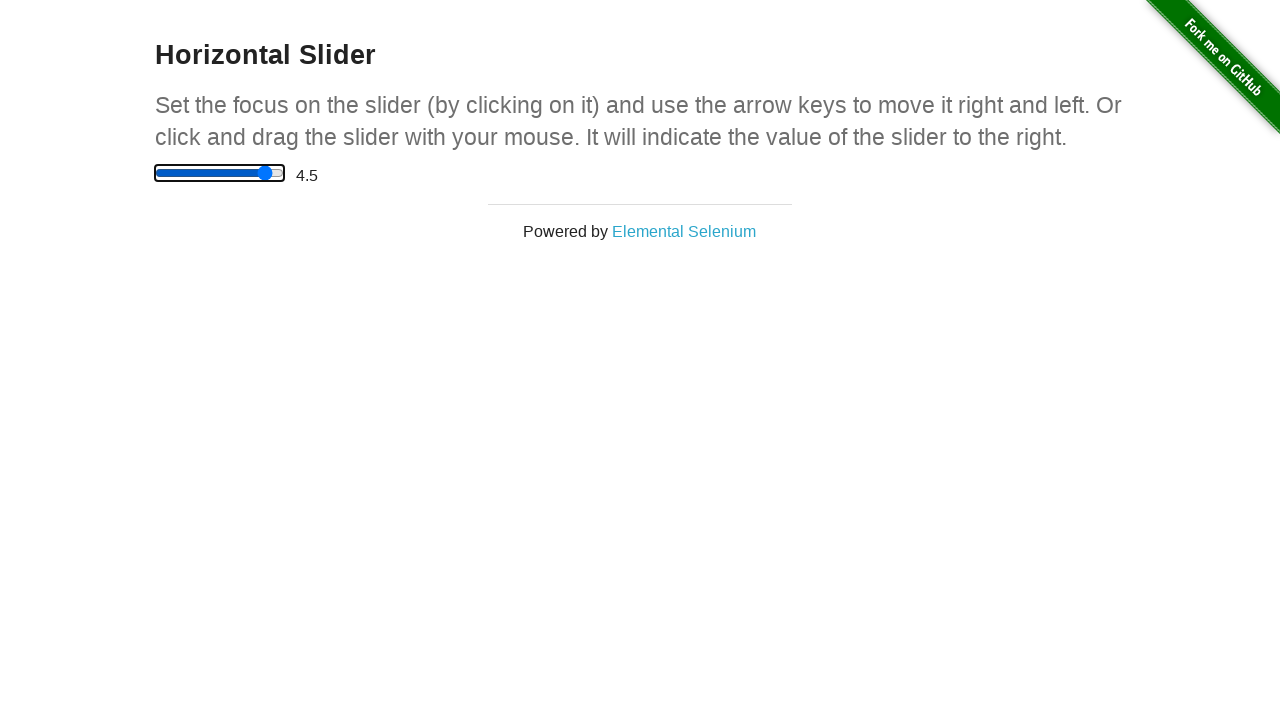

Checked slider value: 4.5
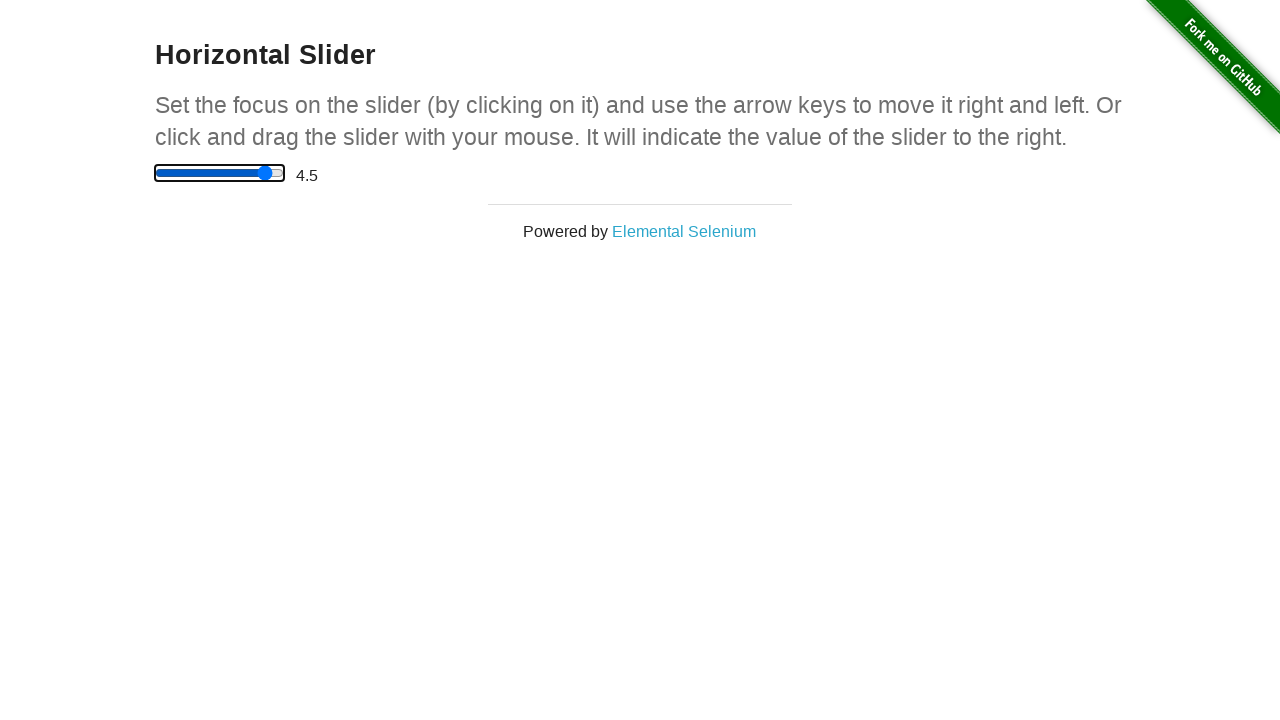

Pressed ArrowRight key to move slider right
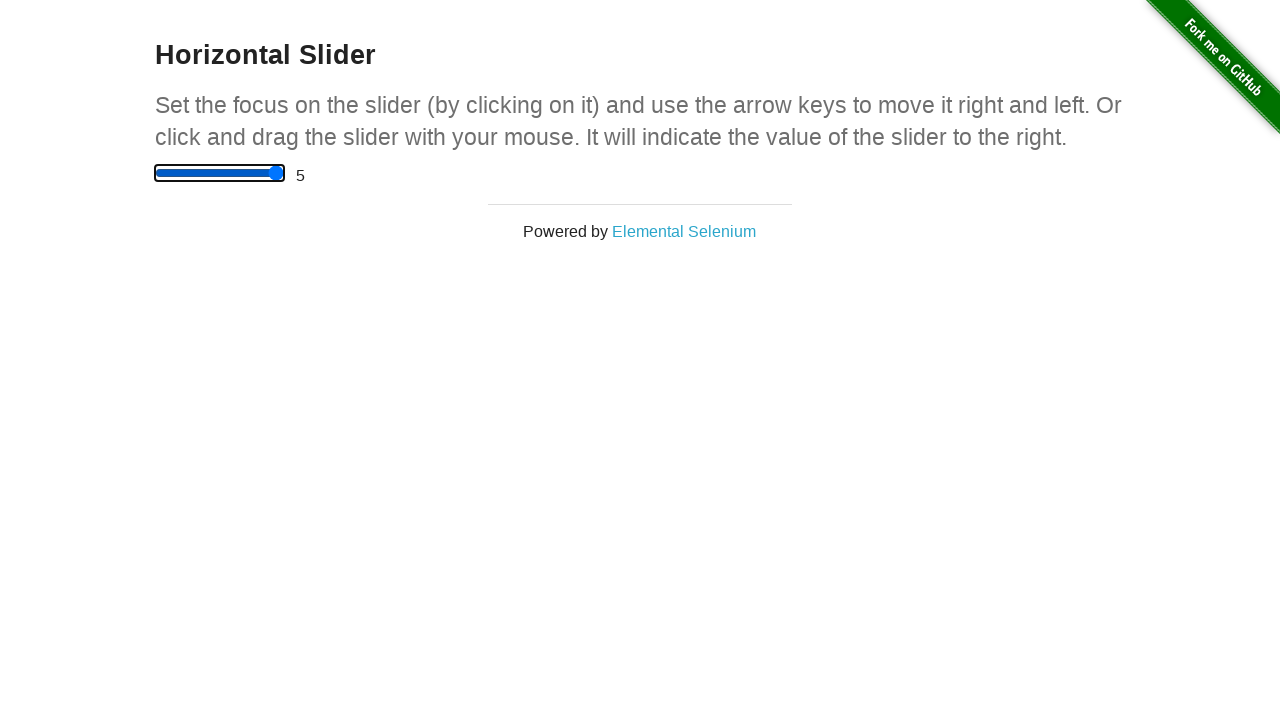

Checked slider value: 5
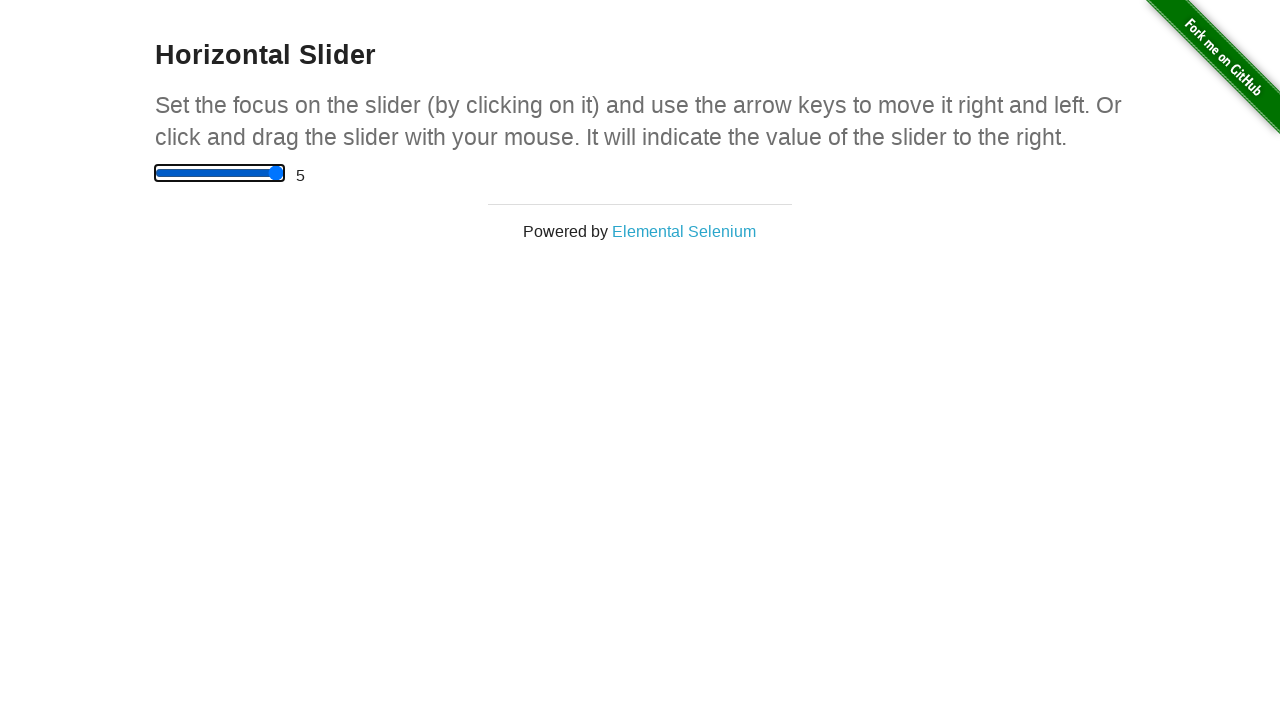

Target value of 5 reached, stopping slider manipulation
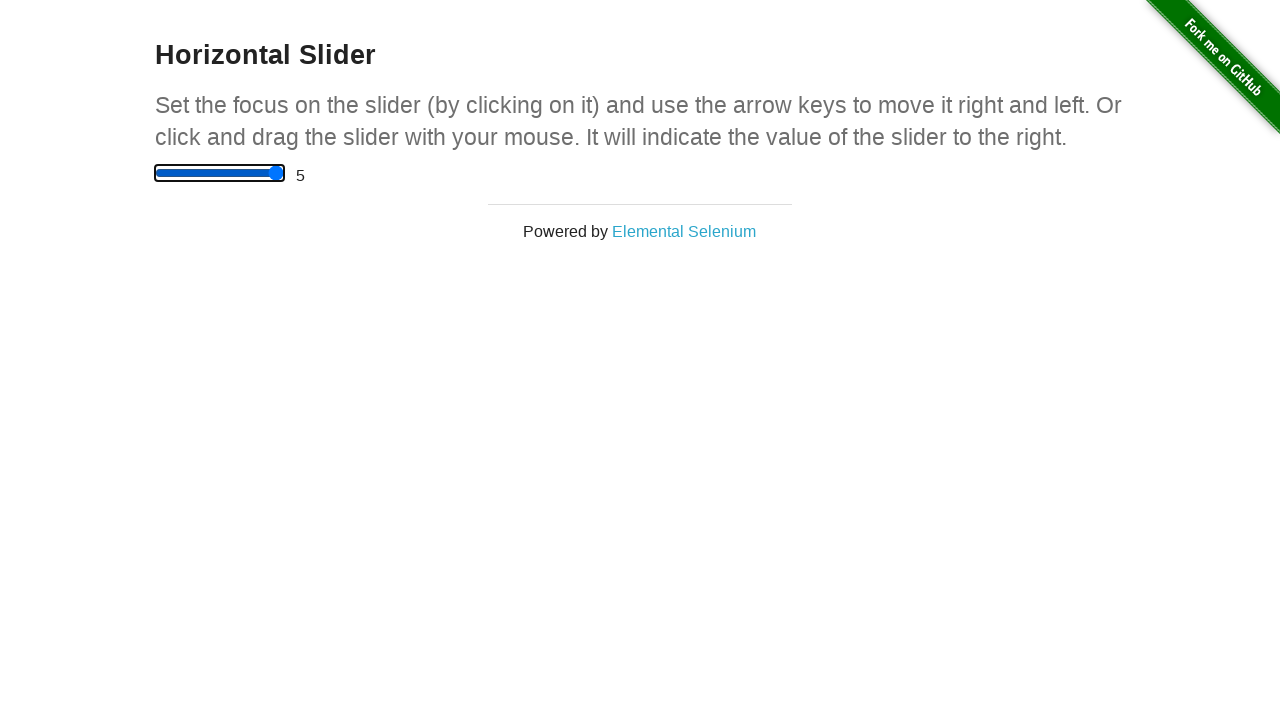

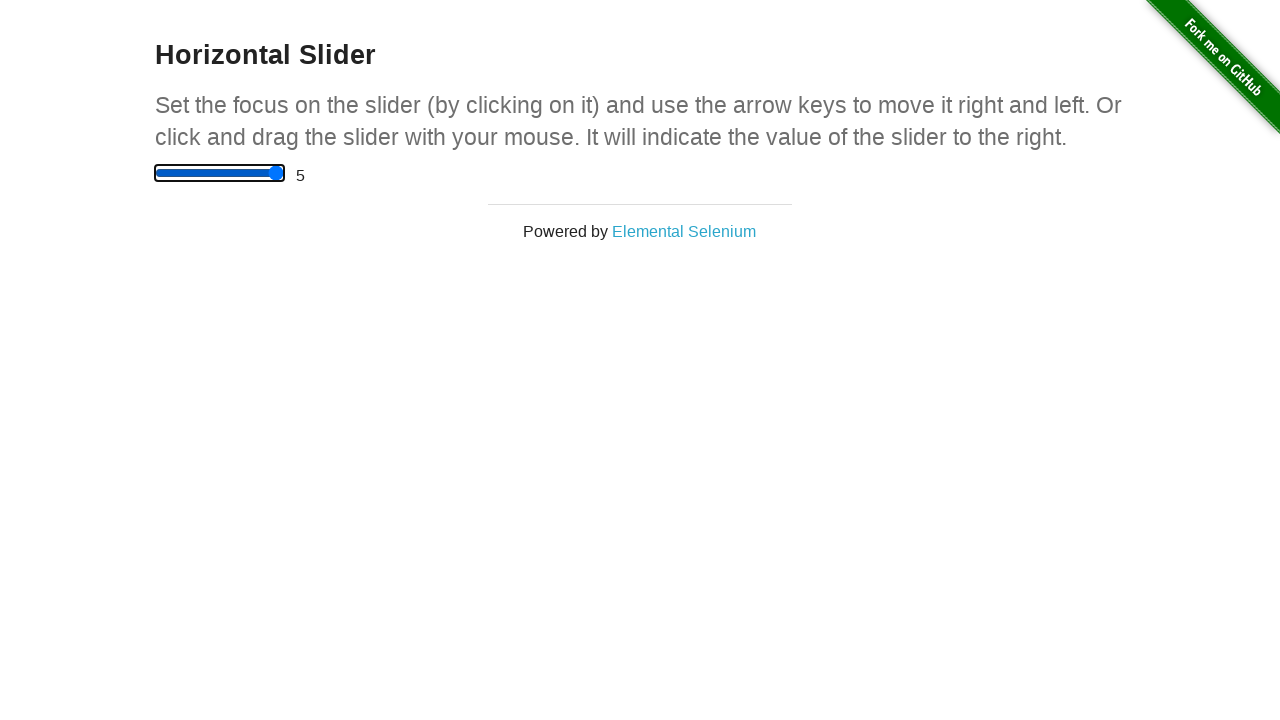